Tests searching for products containing 'ca' and adding Carrot to the cart by iterating through products

Starting URL: https://rahulshettyacademy.com/seleniumPractise/#/

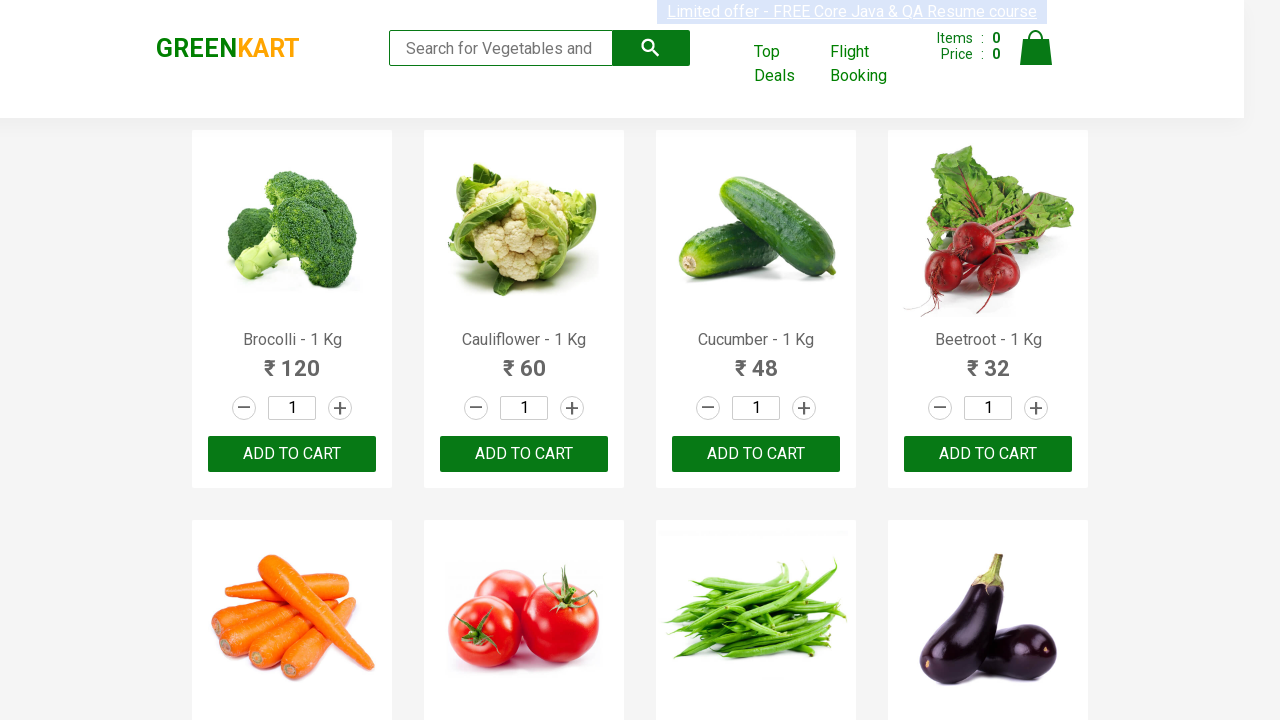

Filled search field with 'ca' on .search-keyword
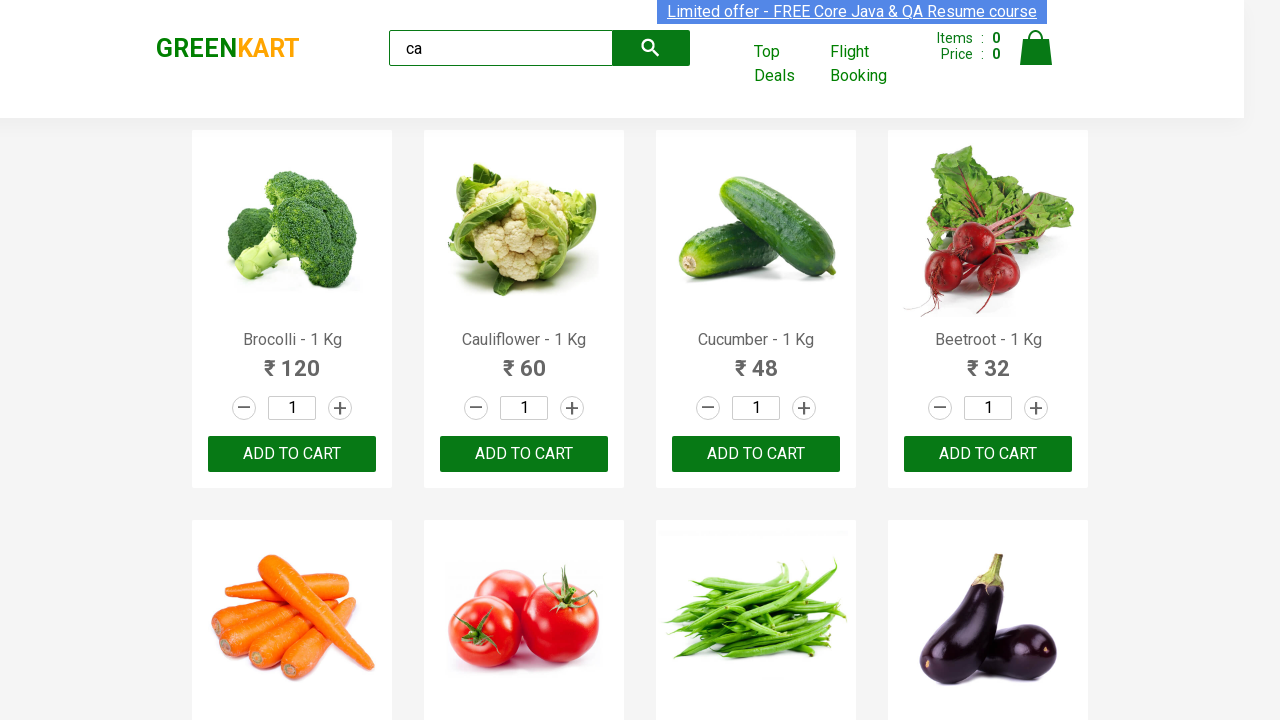

Clicked search button at (651, 48) on .search-button
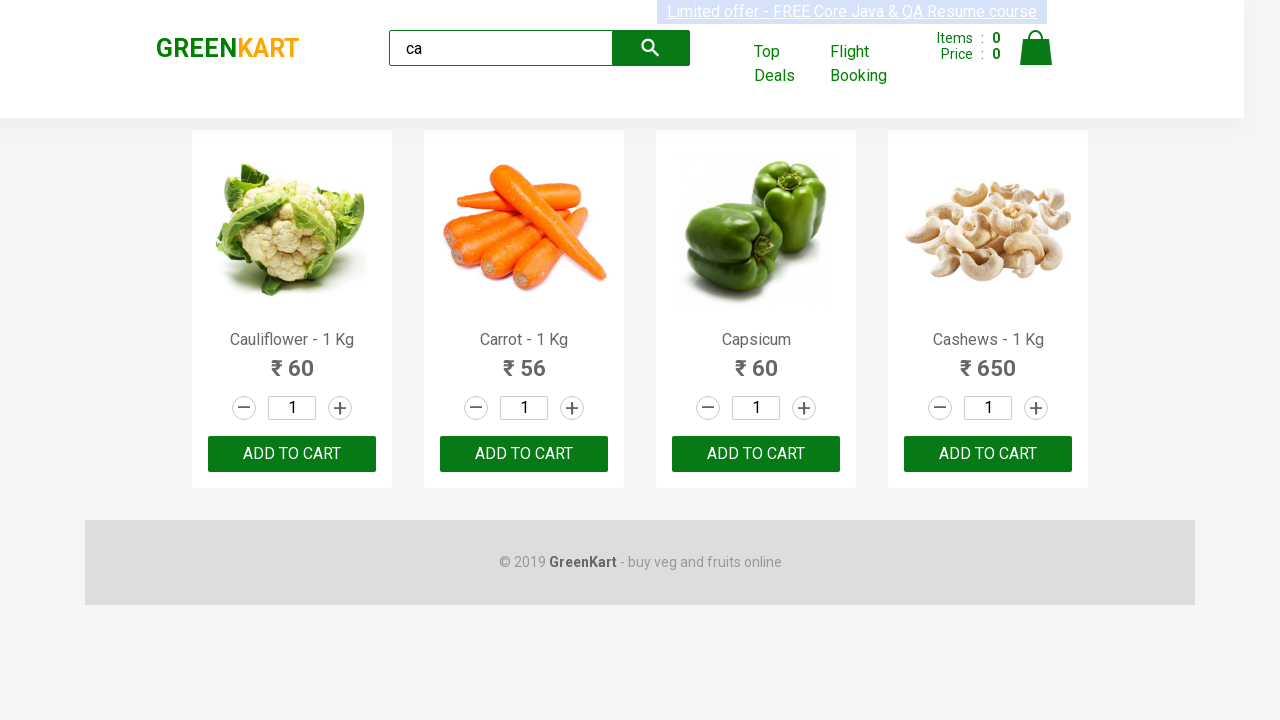

Products loaded successfully
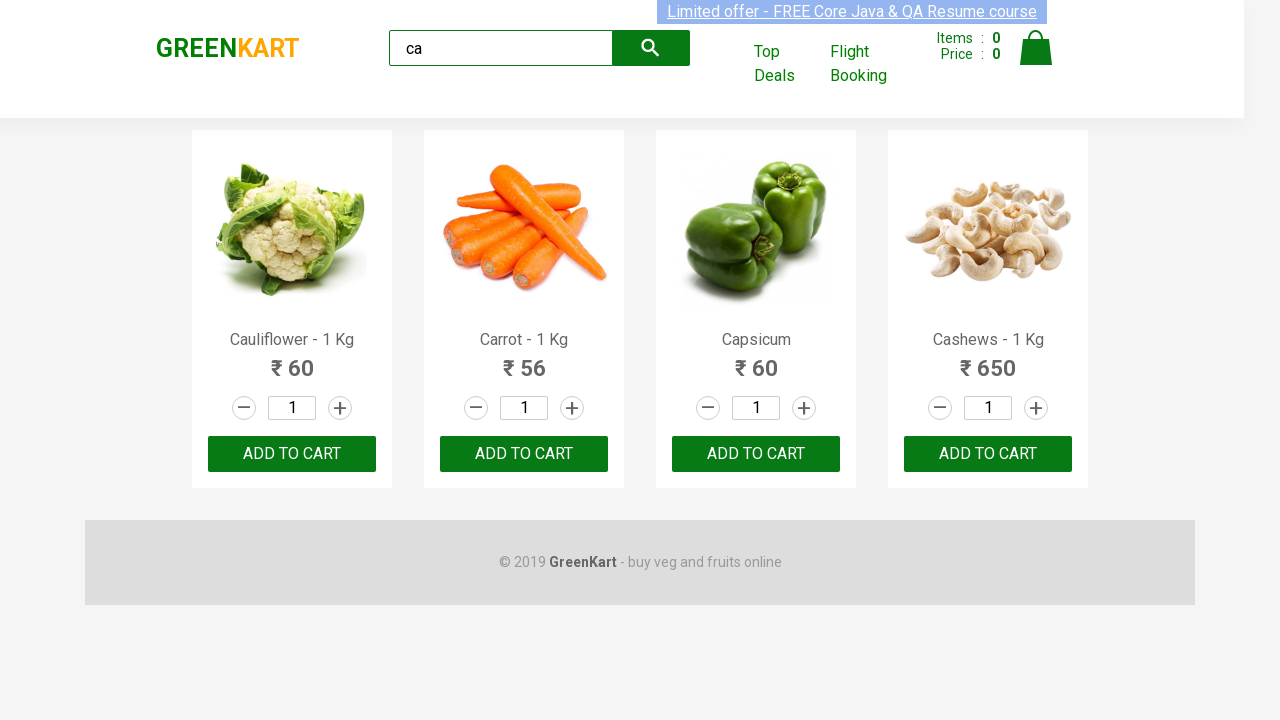

Retrieved 4 products from search results
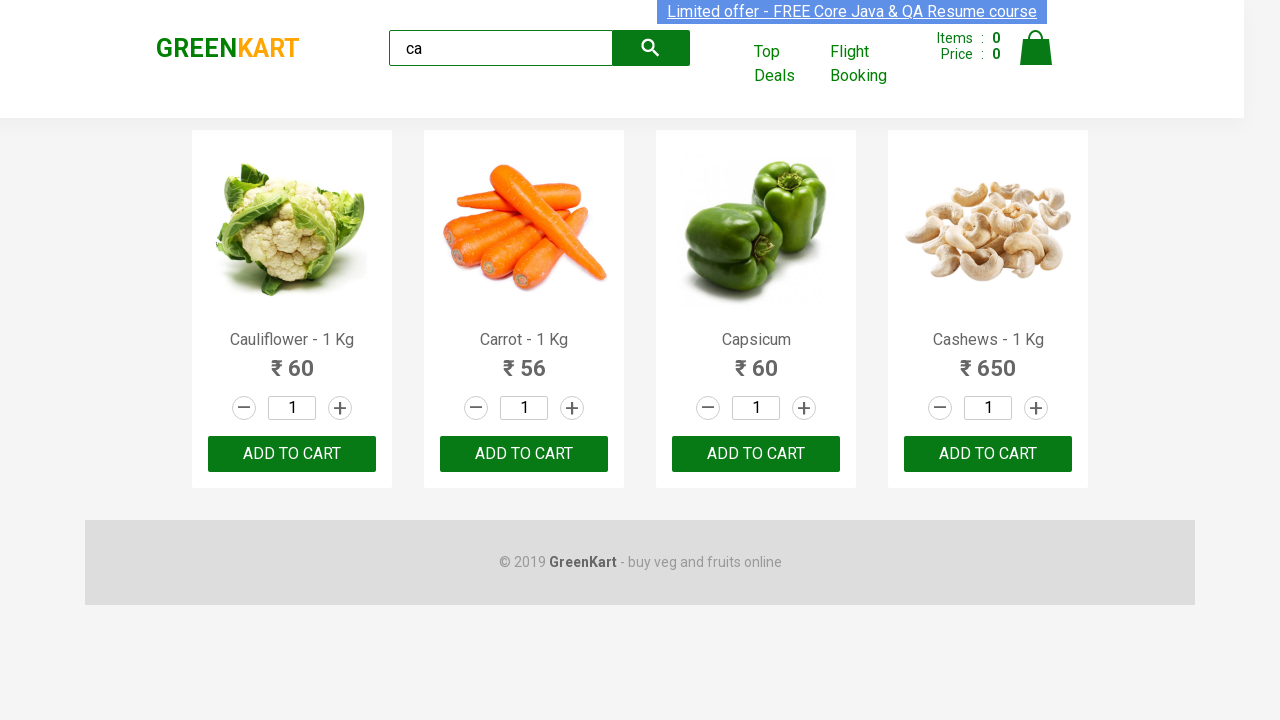

Checked product: Cauliflower - 1 Kg
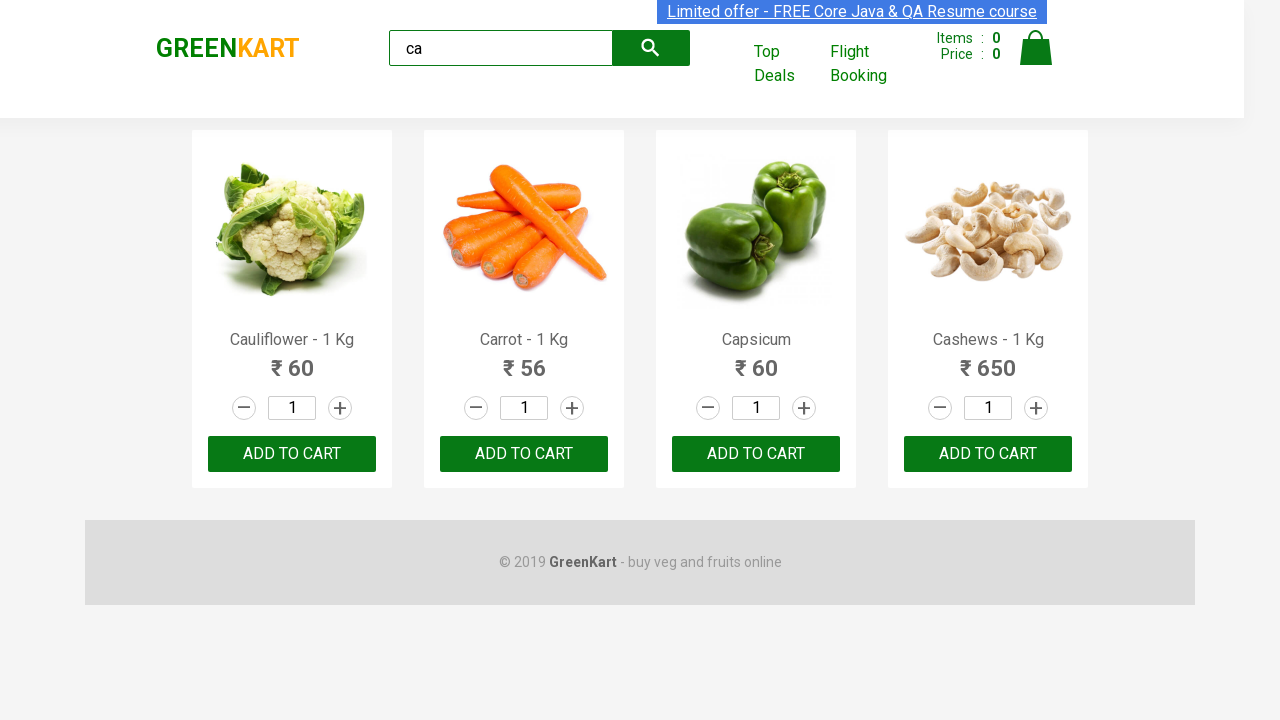

Checked product: Carrot - 1 Kg
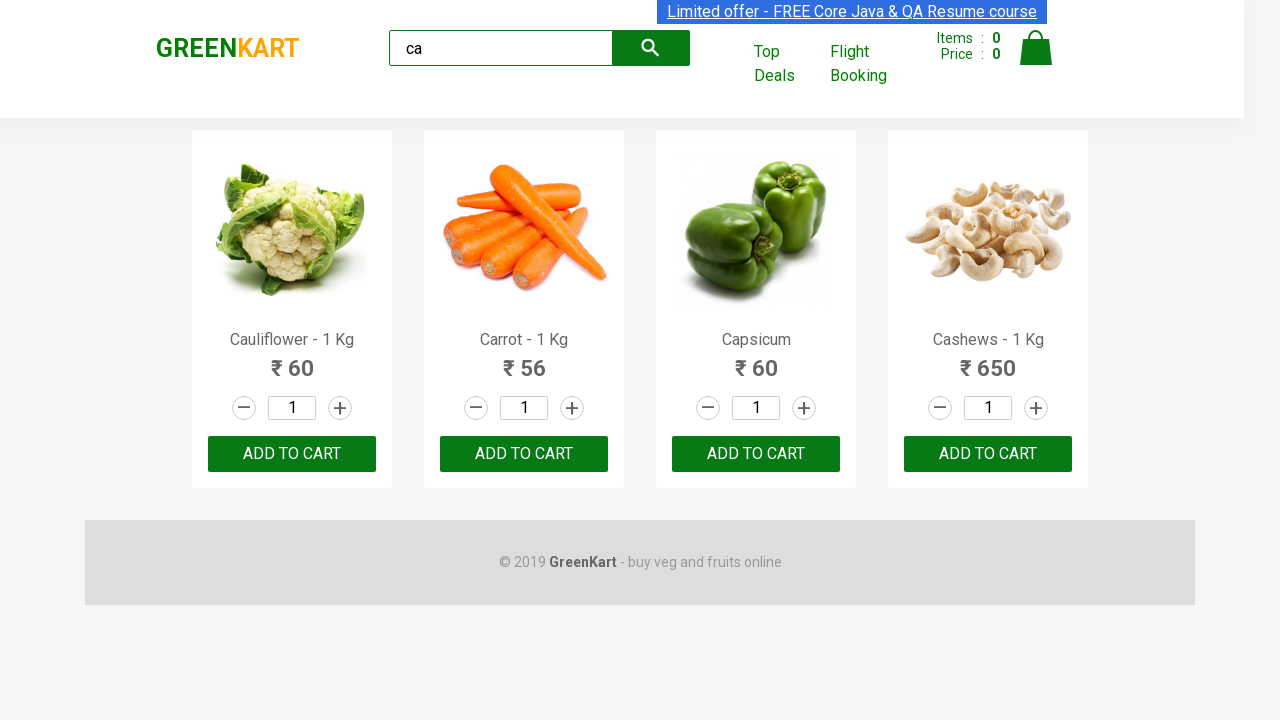

Added Carrot to cart at (524, 454) on .products .product >> nth=1 >> button
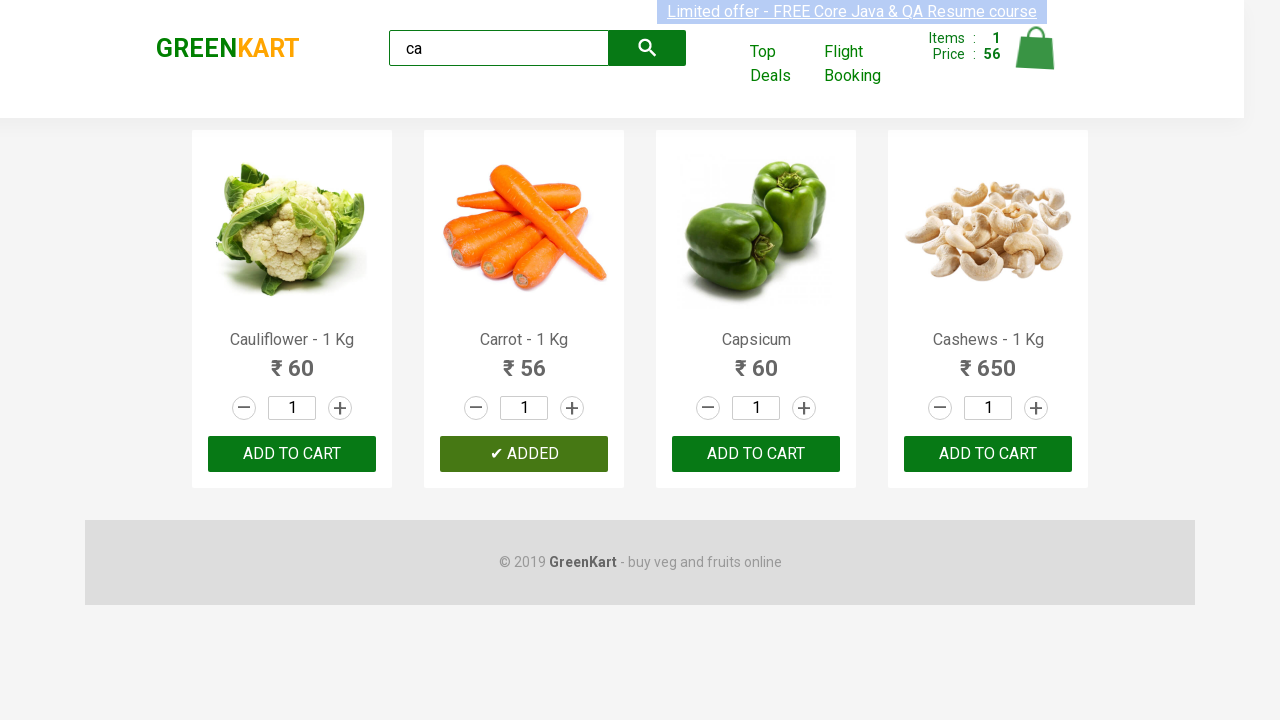

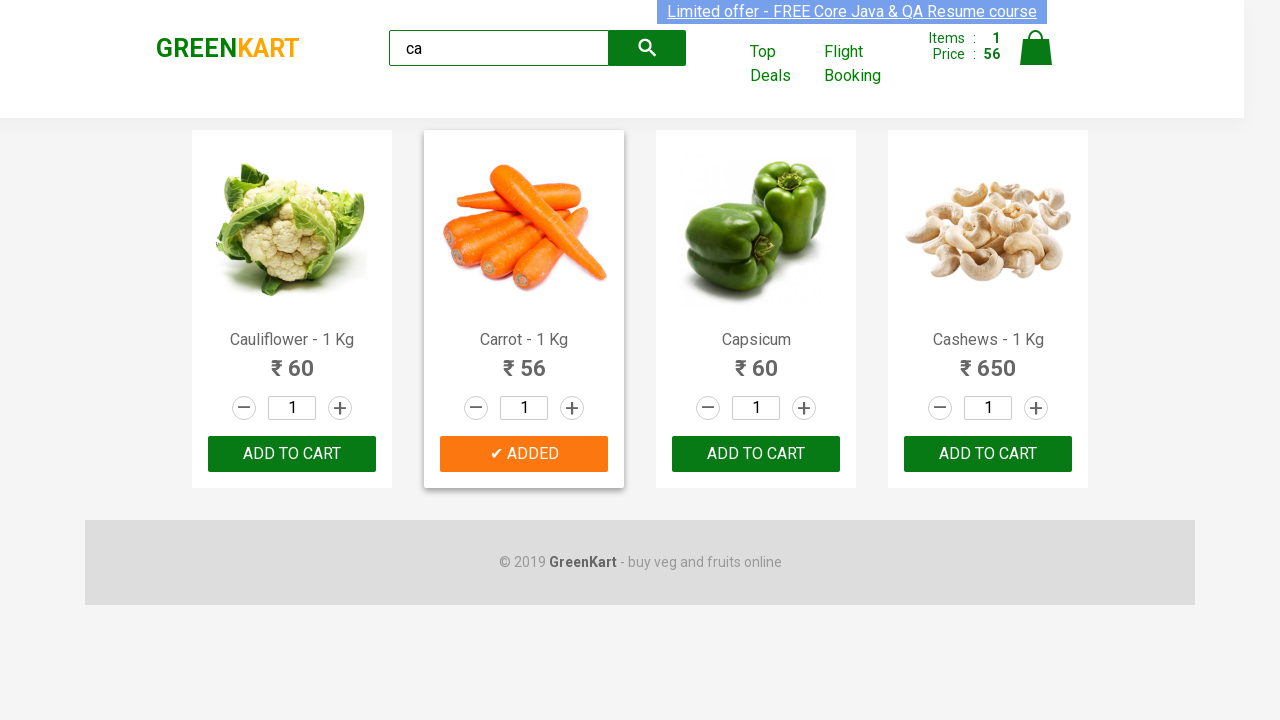